Tests checkbox functionality by clicking a checkbox and verifying it becomes selected

Starting URL: http://qaclickacademy.com/practice.php

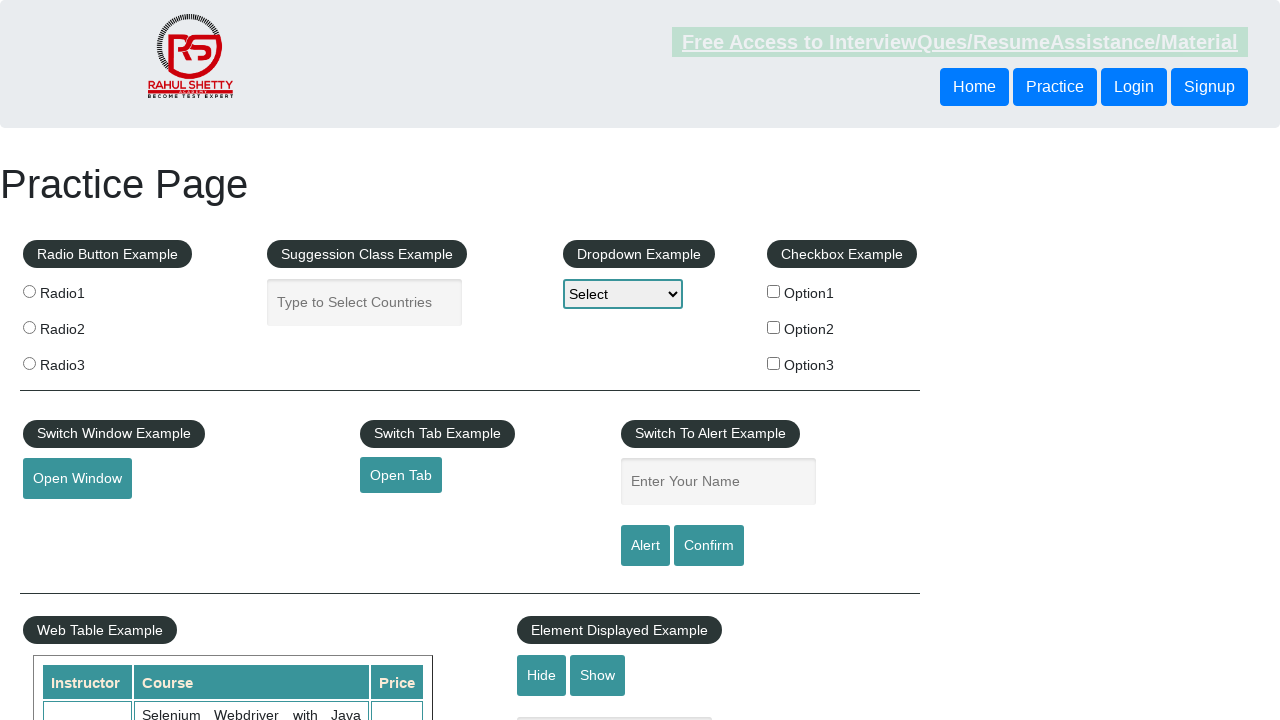

Clicked checkbox with id 'checkBoxOption2' at (774, 327) on #checkBoxOption2
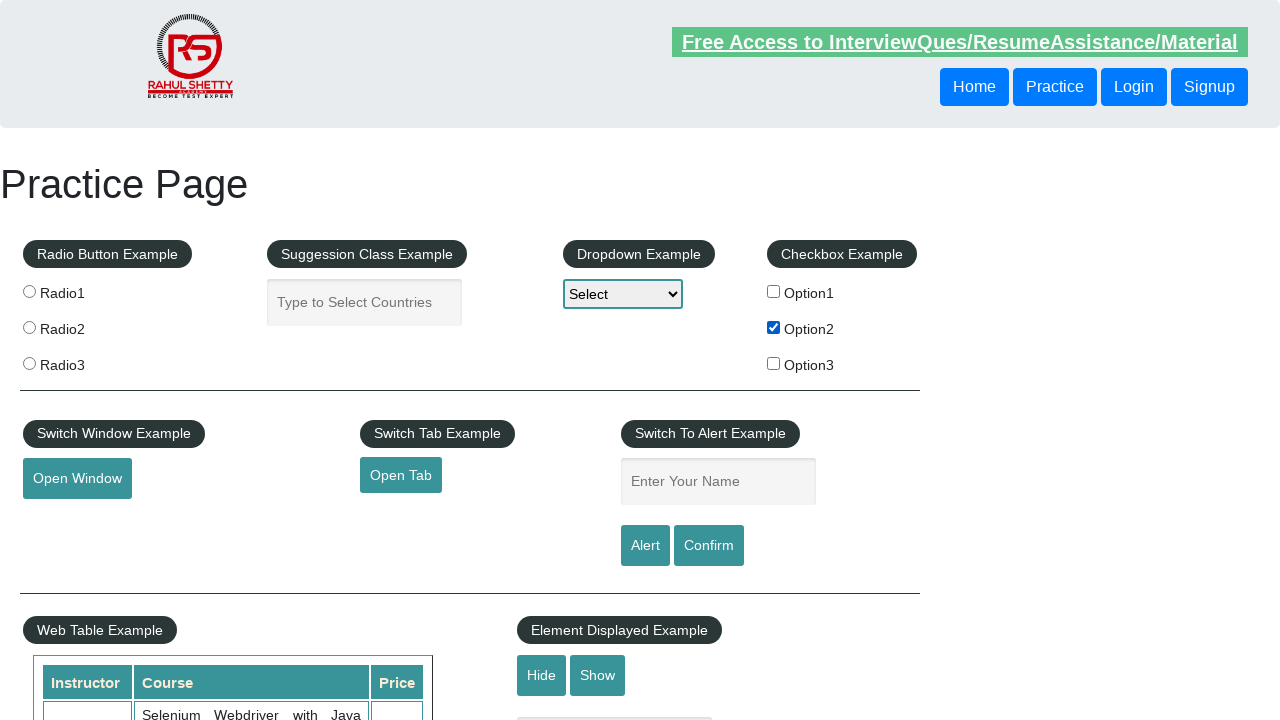

Verified that checkbox is selected
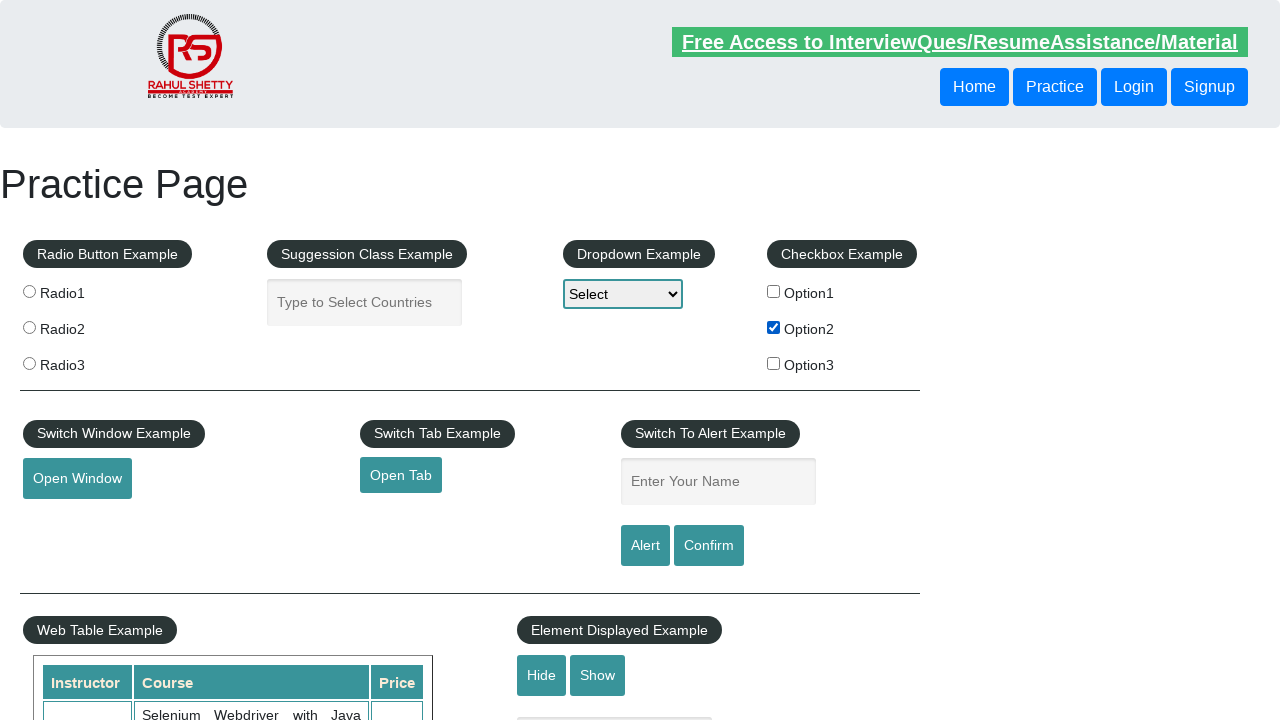

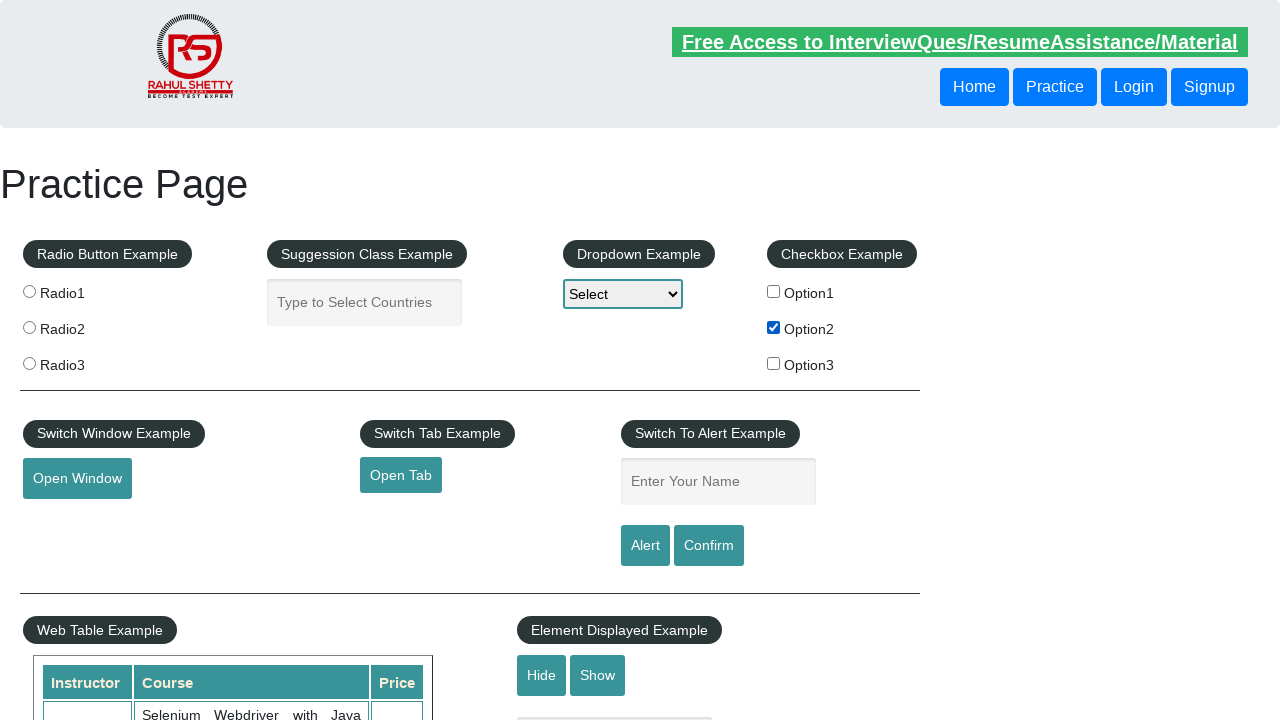